Navigates to Freepik website with images disabled to test page loading without image resources

Starting URL: https://www.freepik.com/

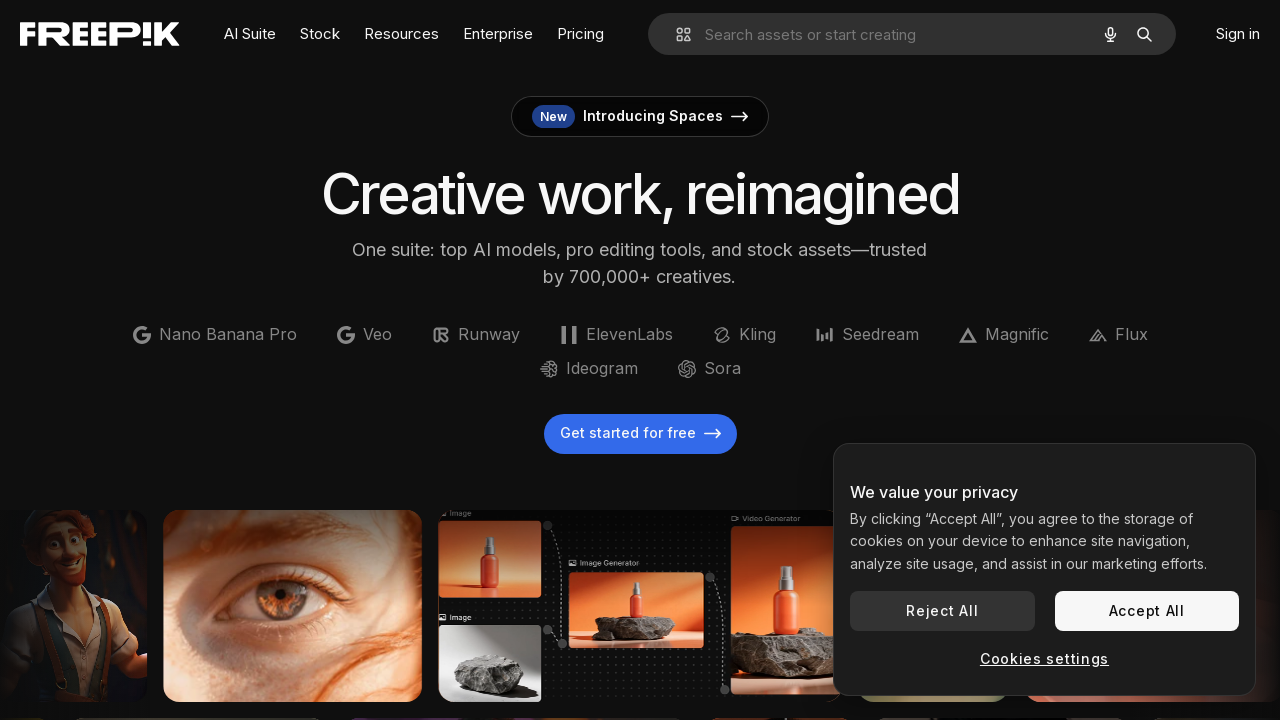

Waited for page to reach networkidle state on Freepik website with images disabled
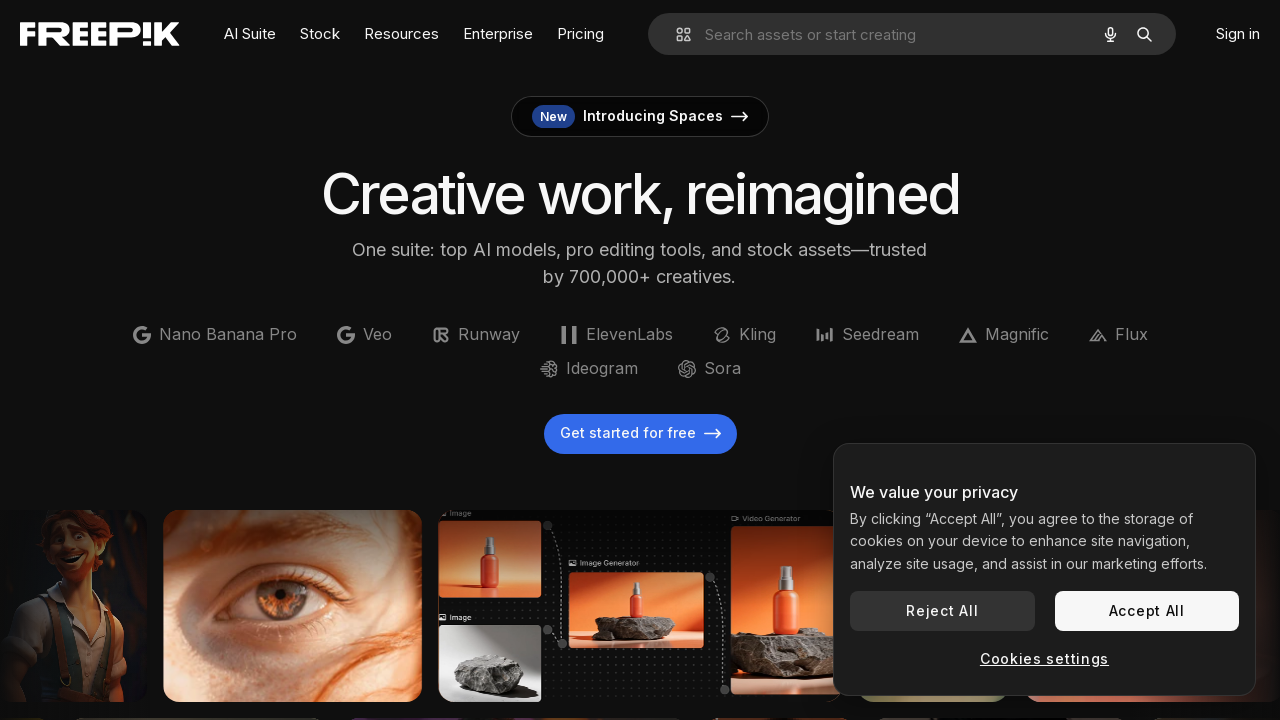

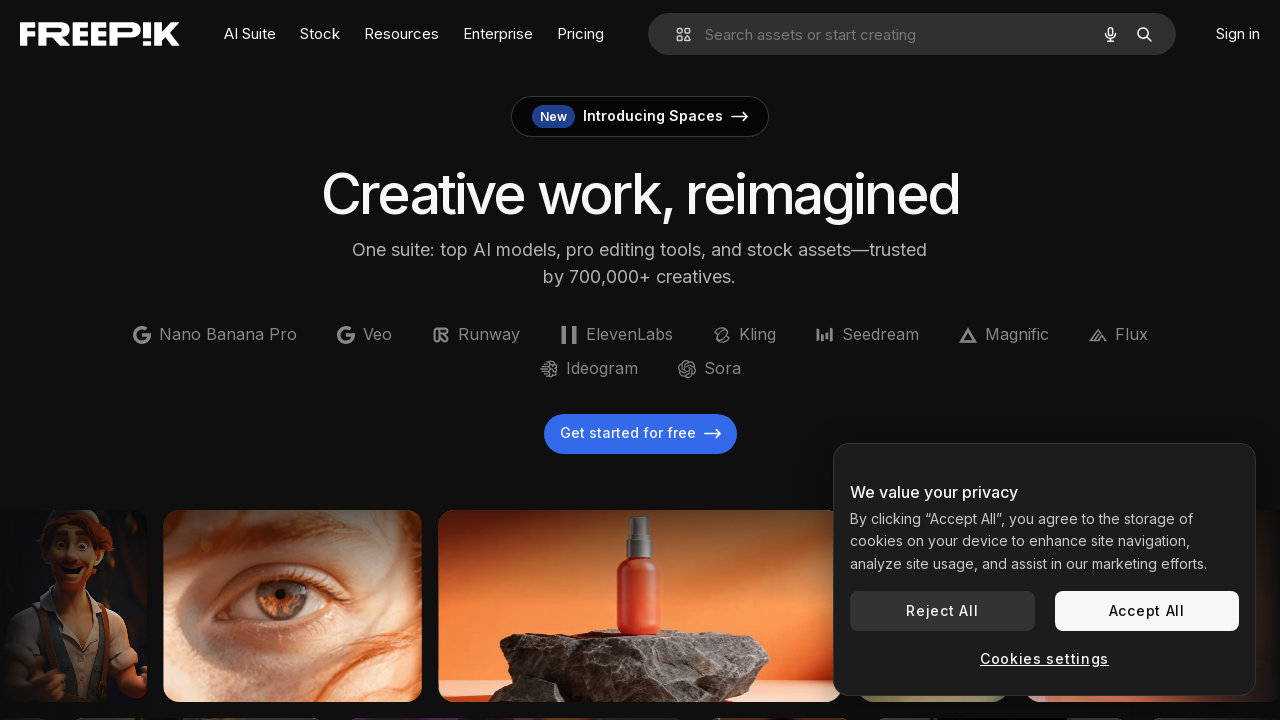